Tests GitHub advanced search form by filling in search term, repository owner, date filter, and language selection, then submitting the form to perform a search.

Starting URL: https://github.com/search/advanced

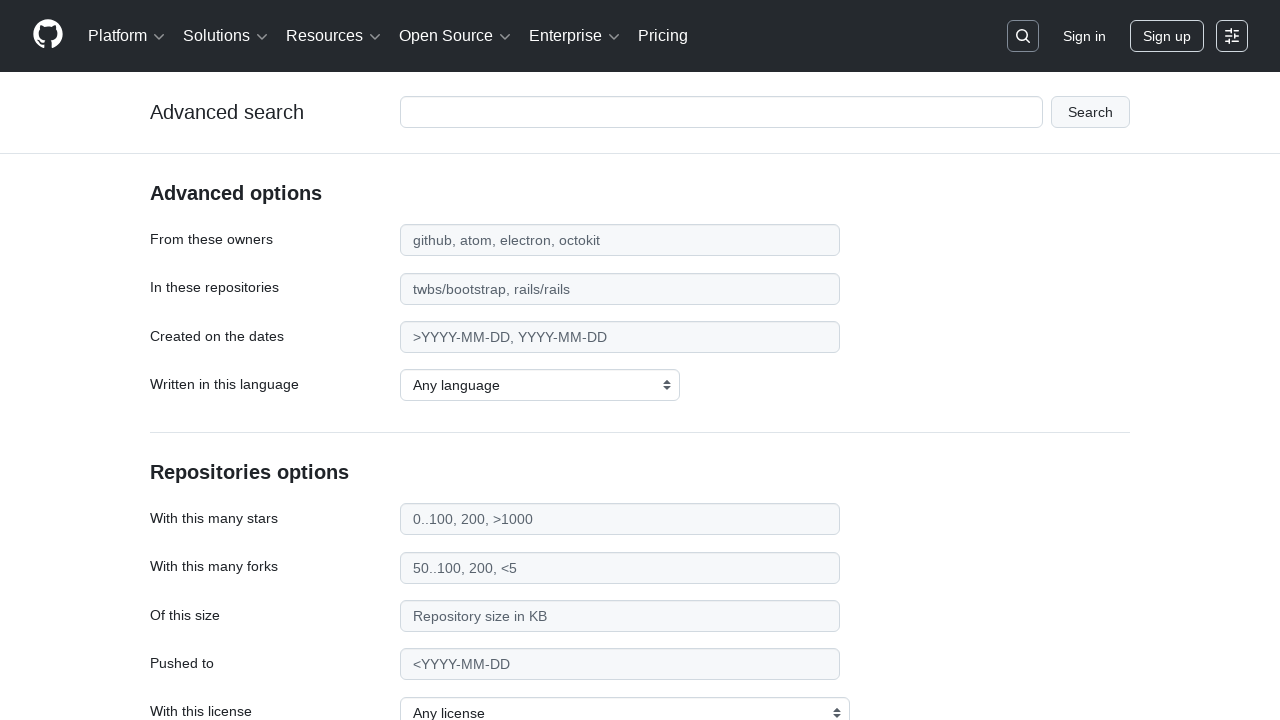

Filled search term field with 'playwright-testing' on #adv_code_search input.js-advanced-search-input
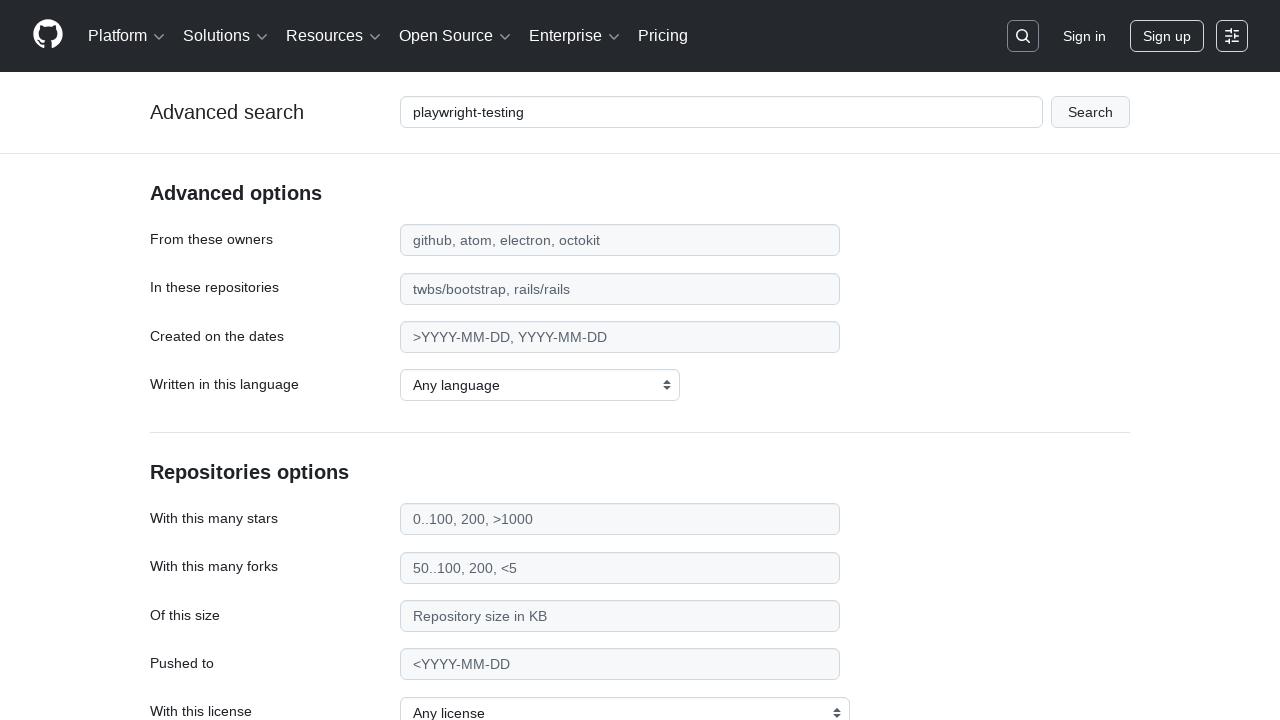

Filled repository owner field with 'microsoft' on #search_from
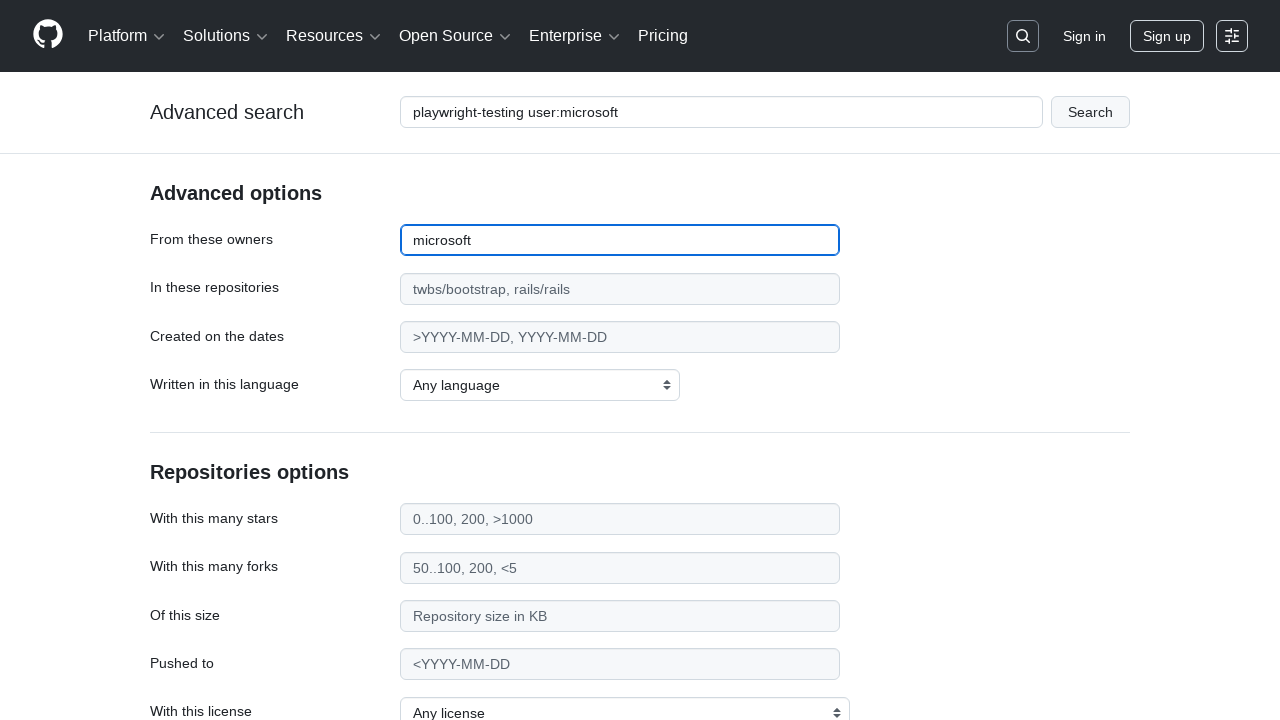

Filled date filter field with '>2020' on #search_date
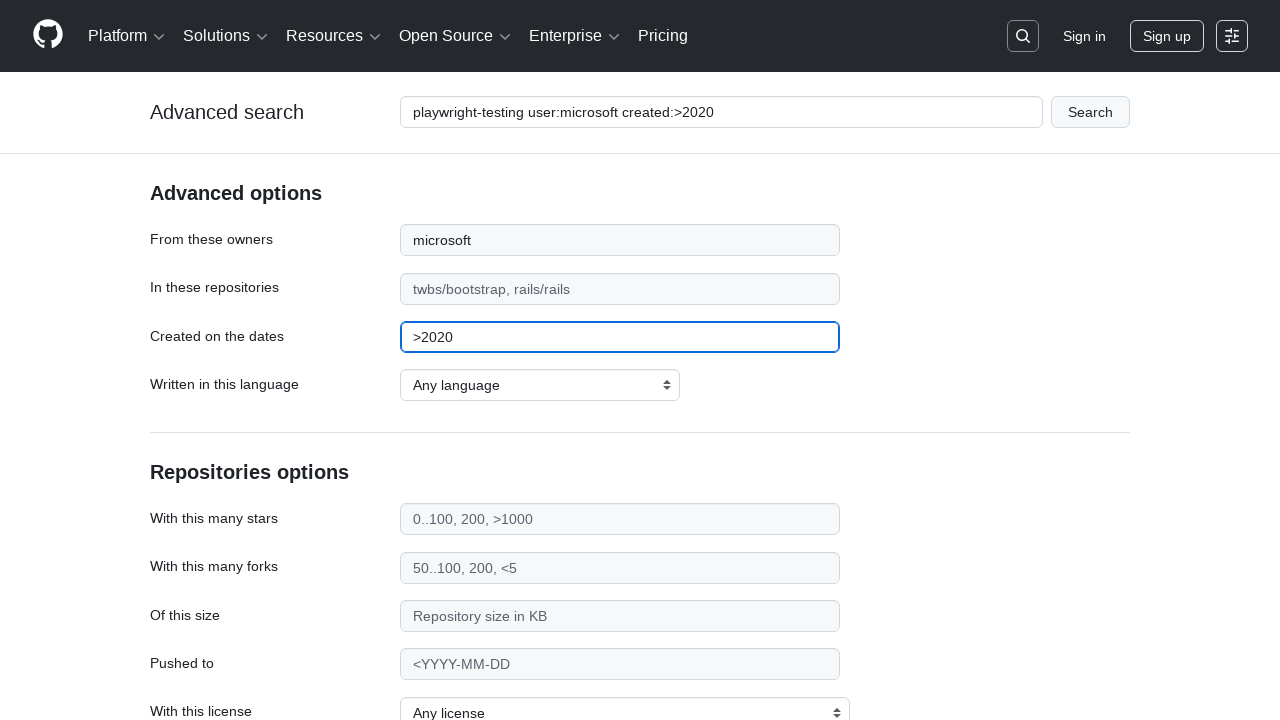

Selected JavaScript as the programming language on select#search_language
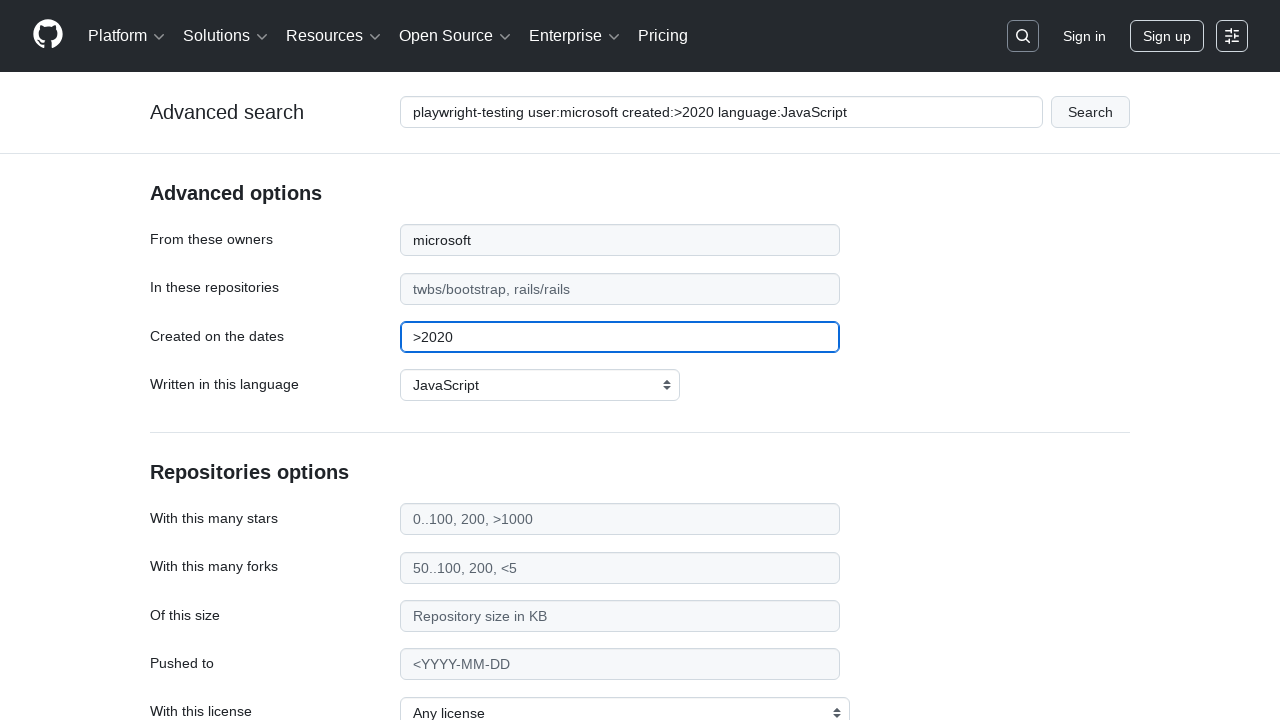

Clicked submit button to perform GitHub advanced search at (1090, 112) on #adv_code_search button[type="submit"]
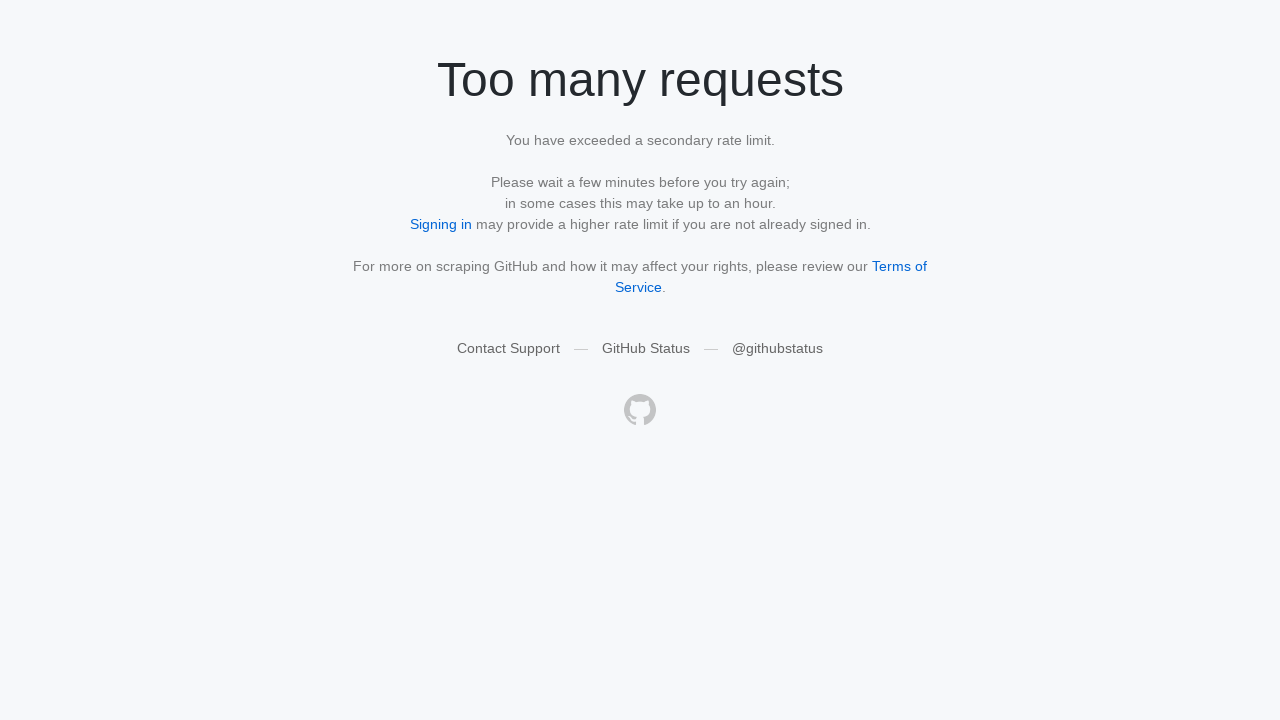

Search results page loaded successfully
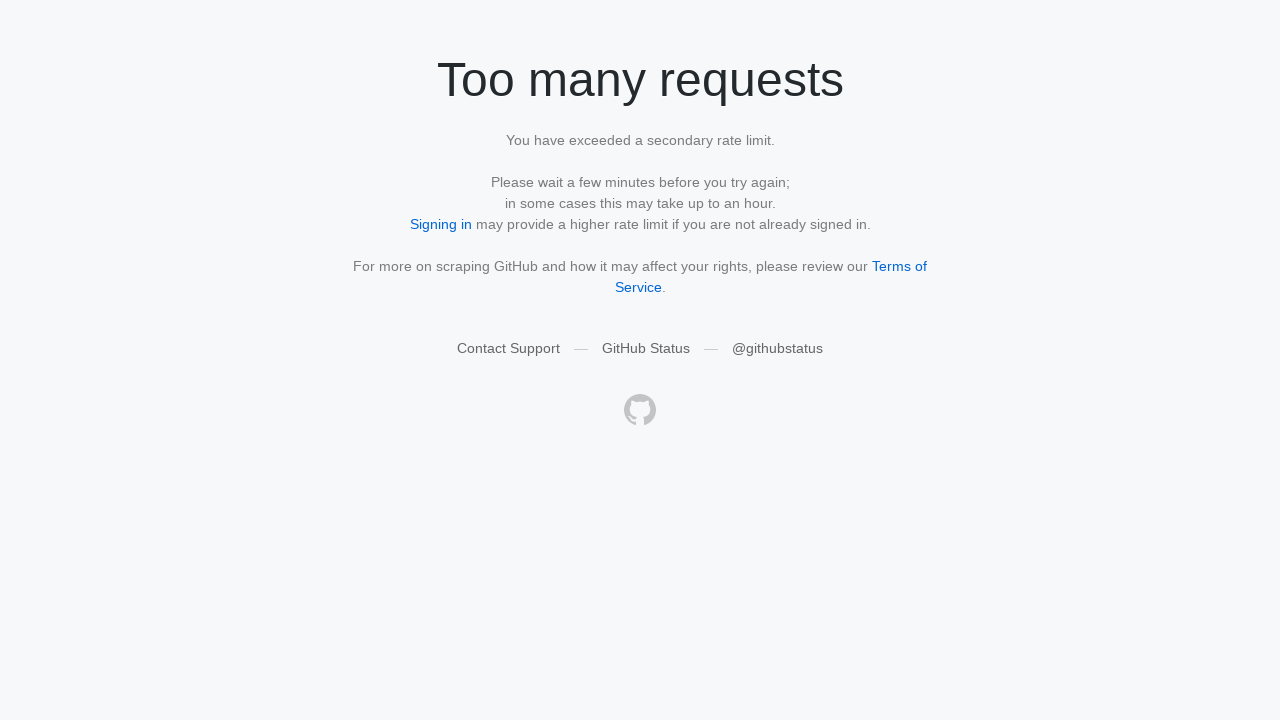

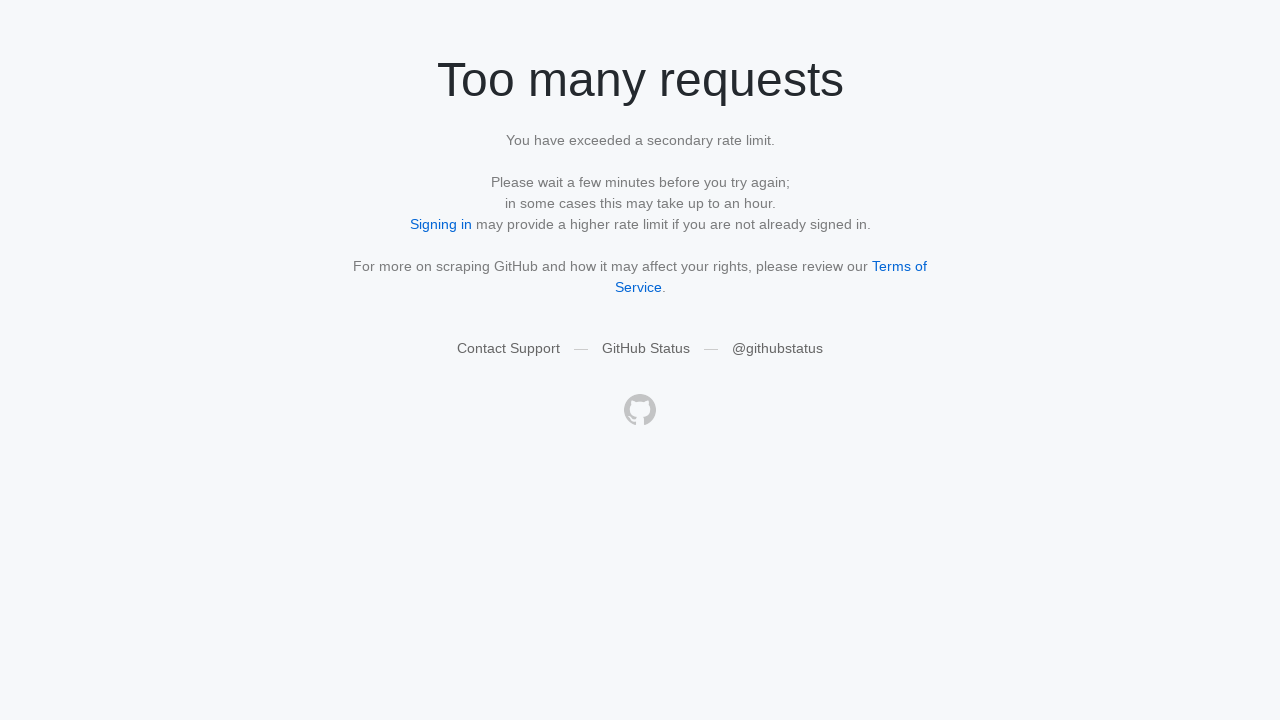